Tests a signup/registration form by filling in first name, last name, and email fields, then submitting the form.

Starting URL: http://secure-retreat-92358.herokuapp.com/

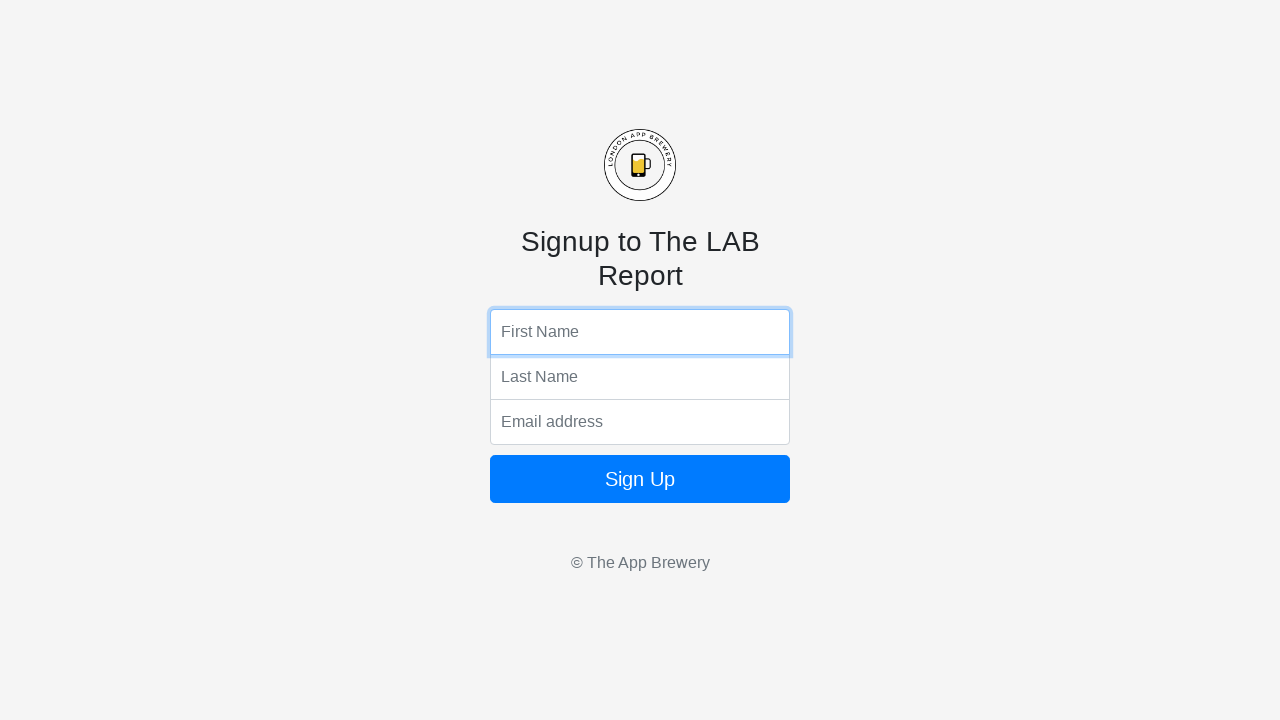

Filled first name field with 'Fake' on input[name='fName']
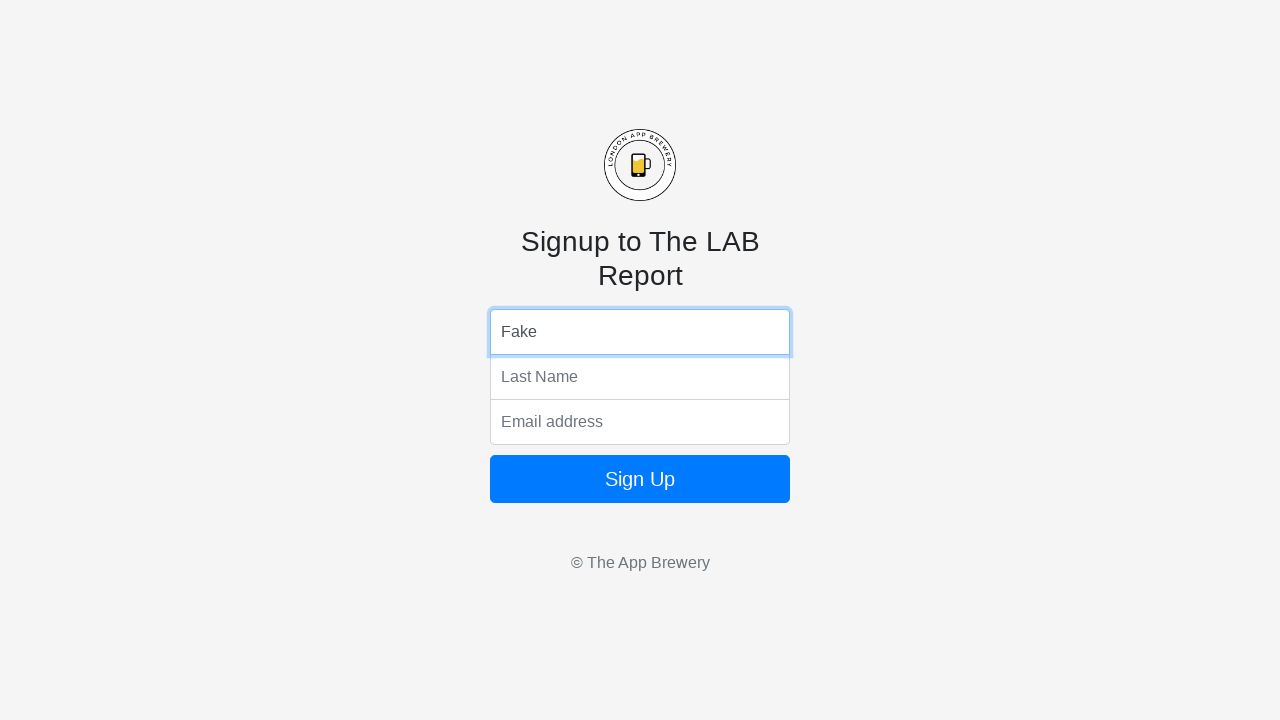

Filled last name field with 'Master' on input[name='lName']
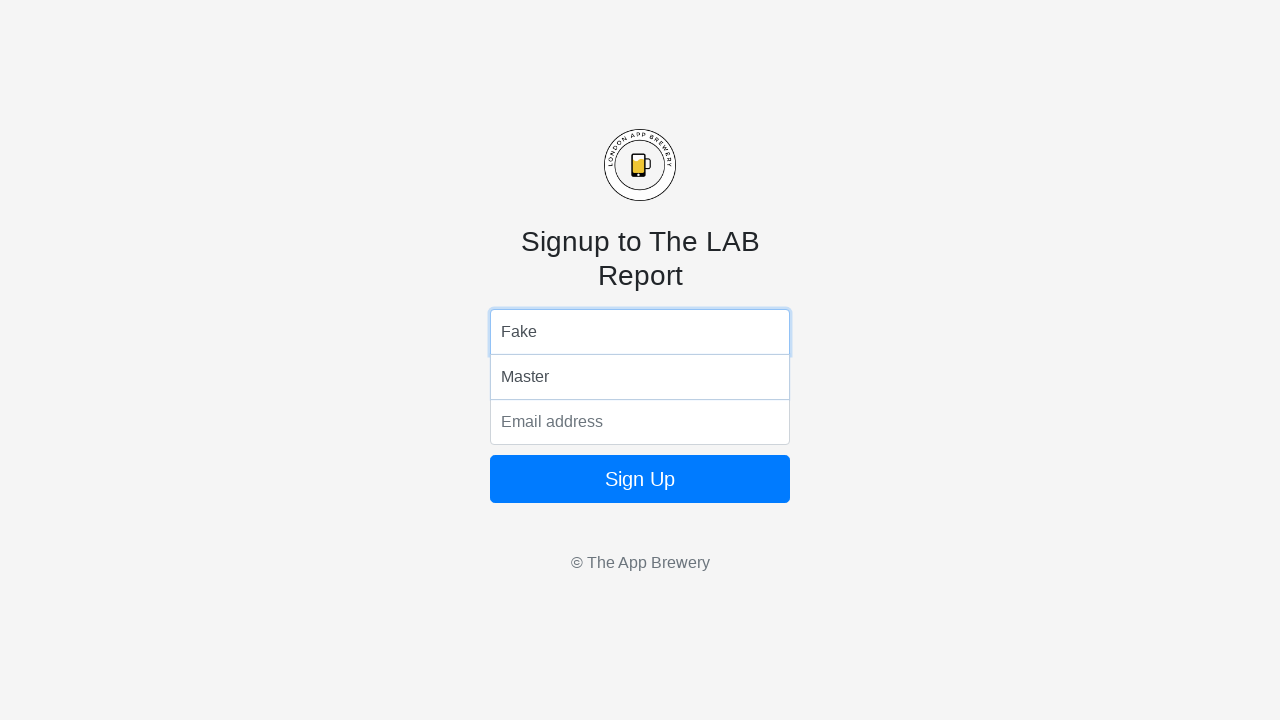

Filled email field with 'fake.mastery@fakeittillmakeit.com' on input[name='email']
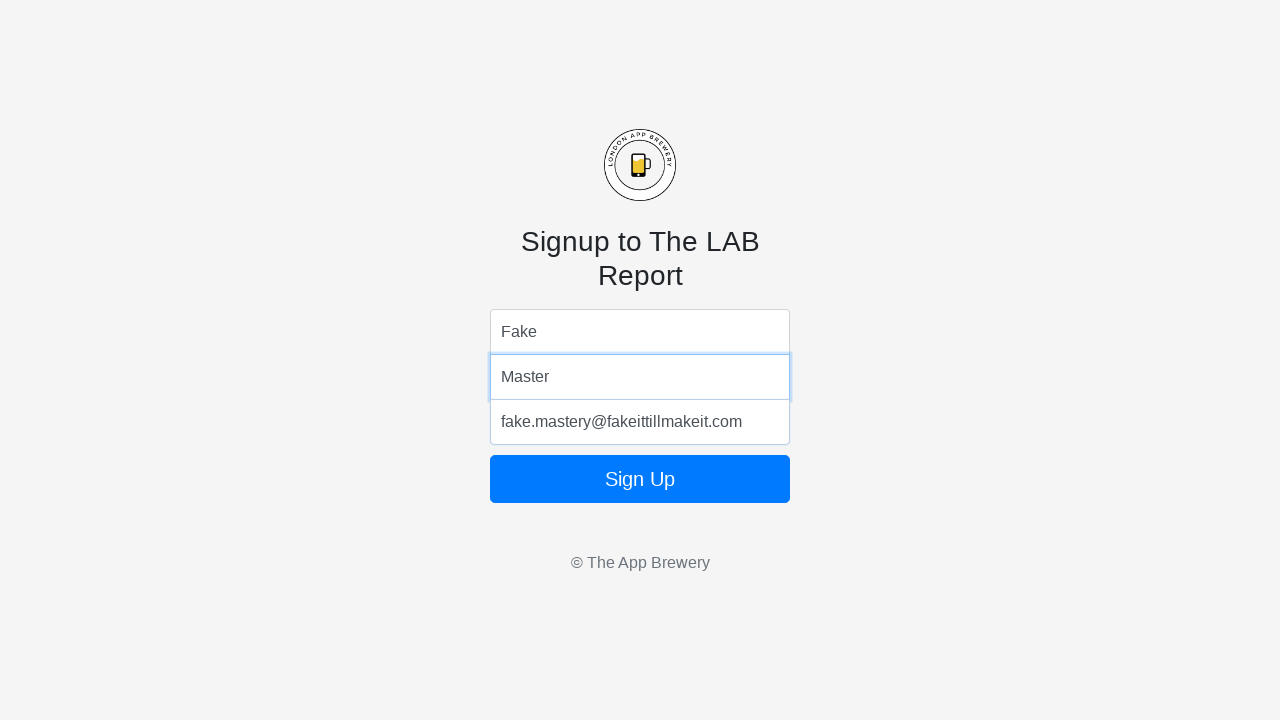

Clicked the form submit button at (640, 479) on .form-signin button
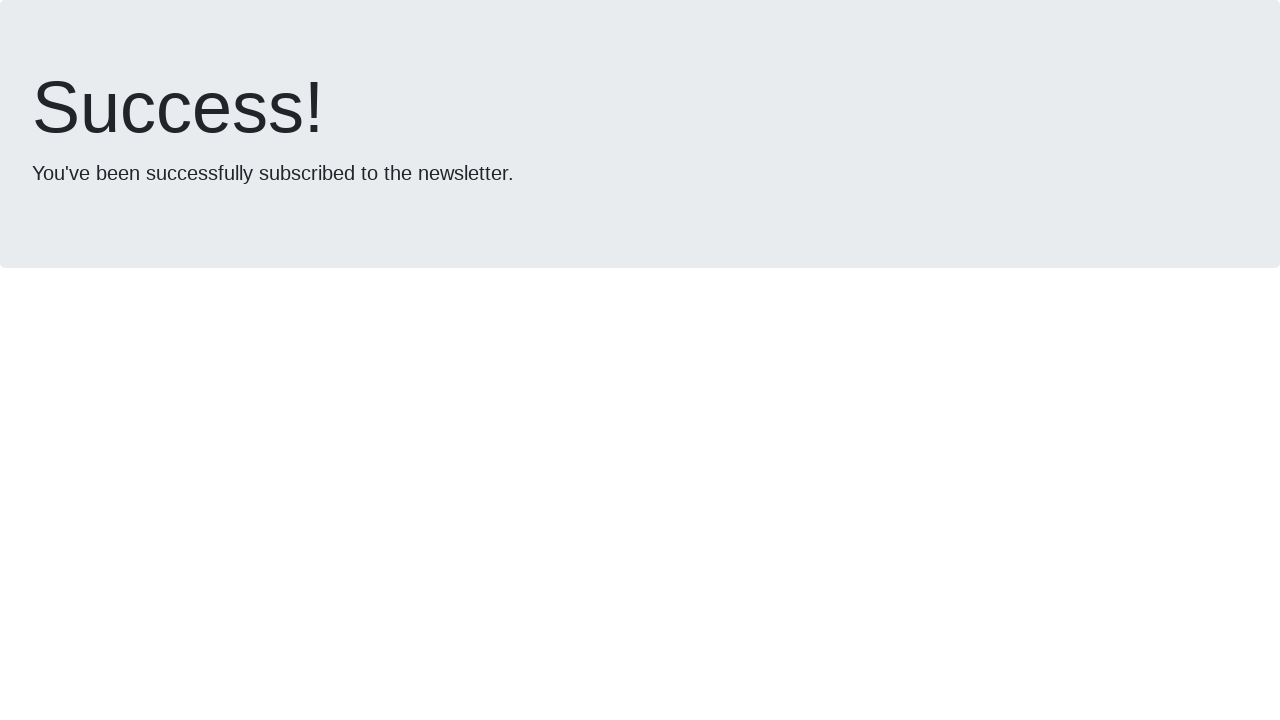

Waited 2000ms for form submission to complete
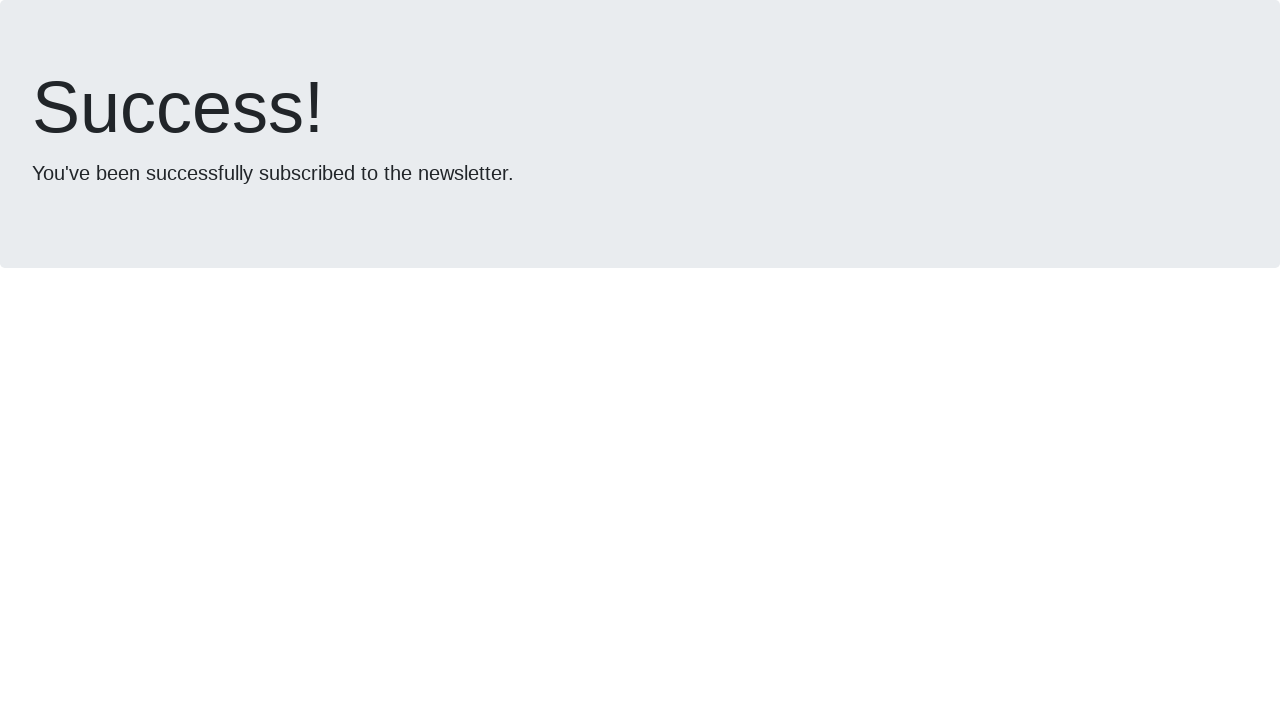

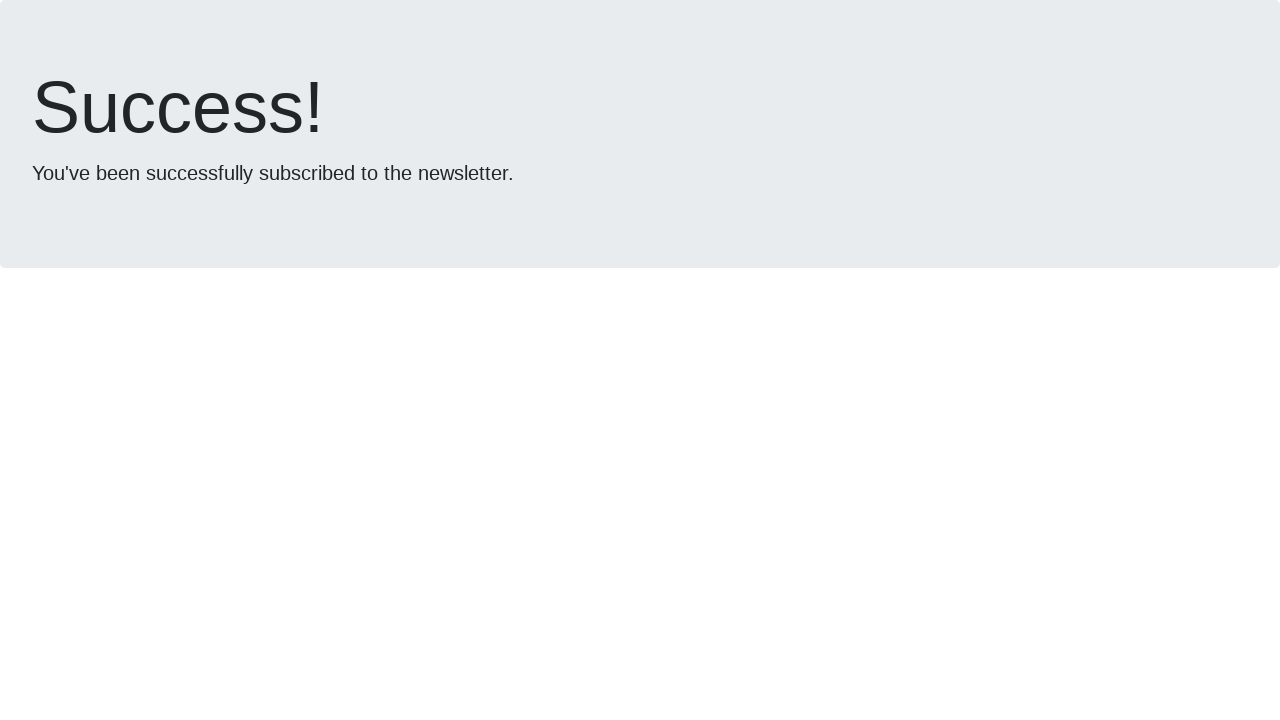